Tests clicking on Nokia Lumia product and verifying the price is displayed

Starting URL: https://www.demoblaze.com/

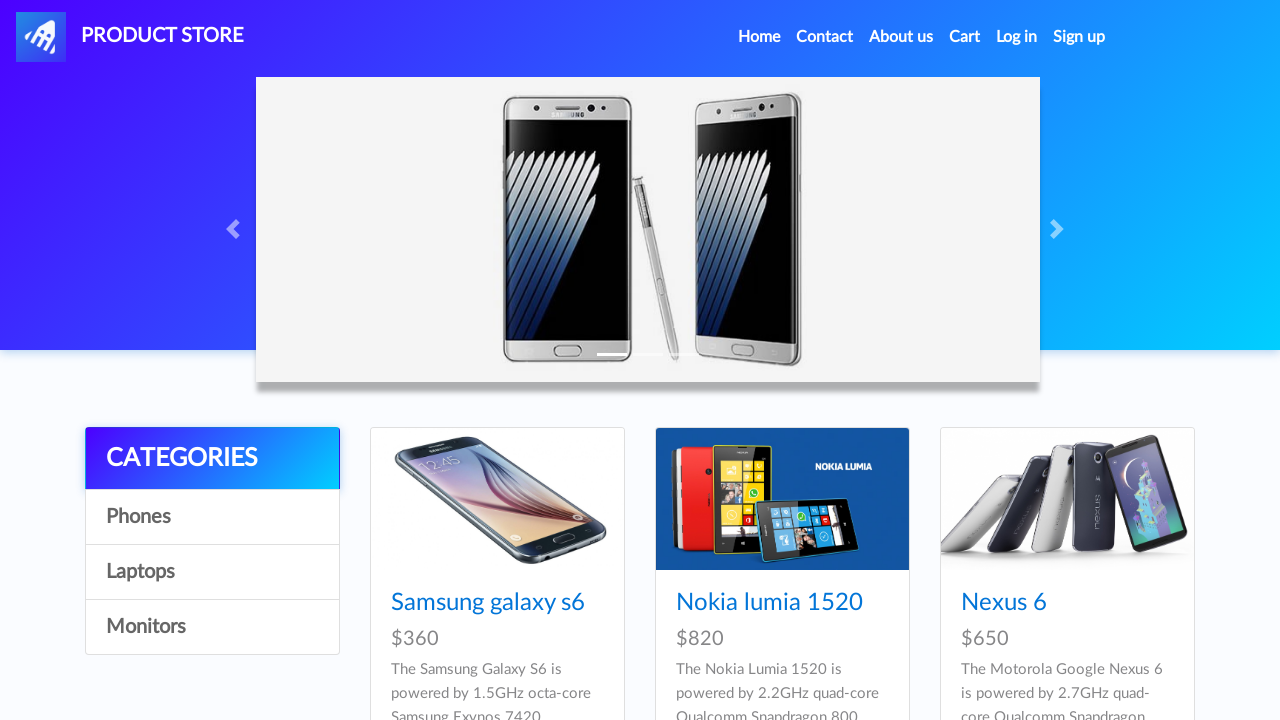

Clicked on Nokia Lumia product link at (782, 499) on xpath=//div/a[@href='prod.html?idp_=2']
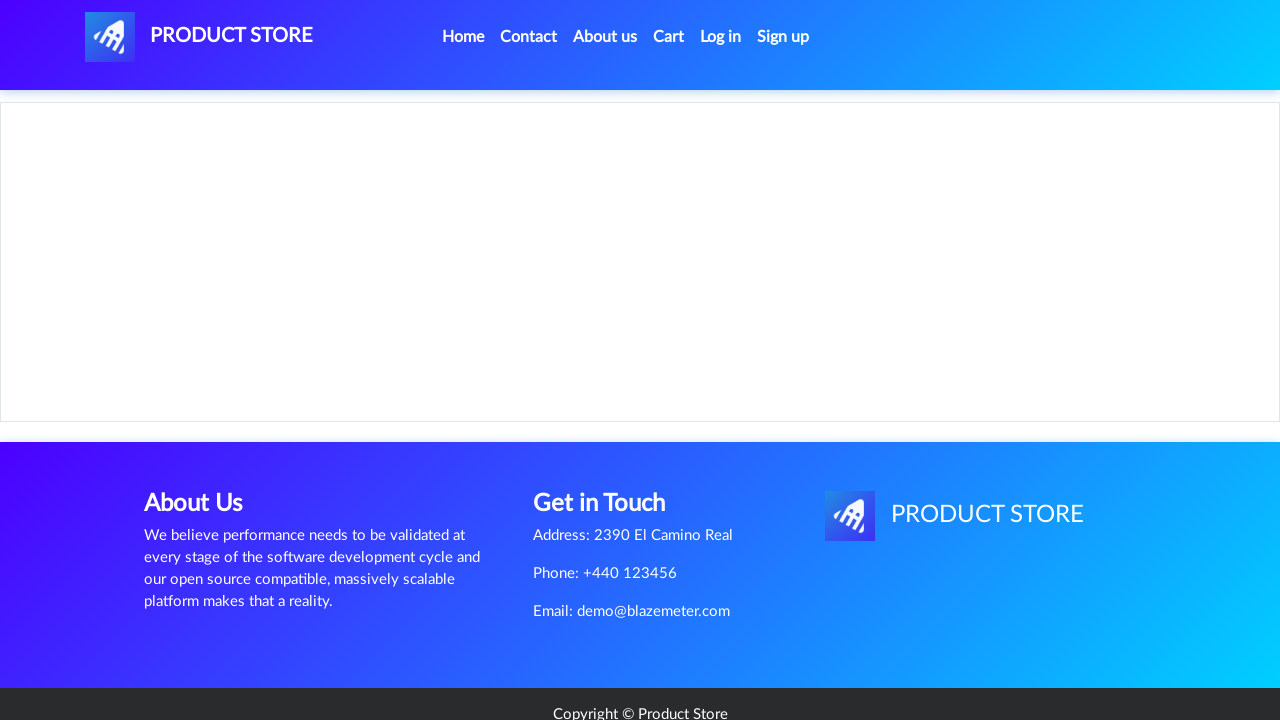

Price $820 is displayed for Nokia Lumia product
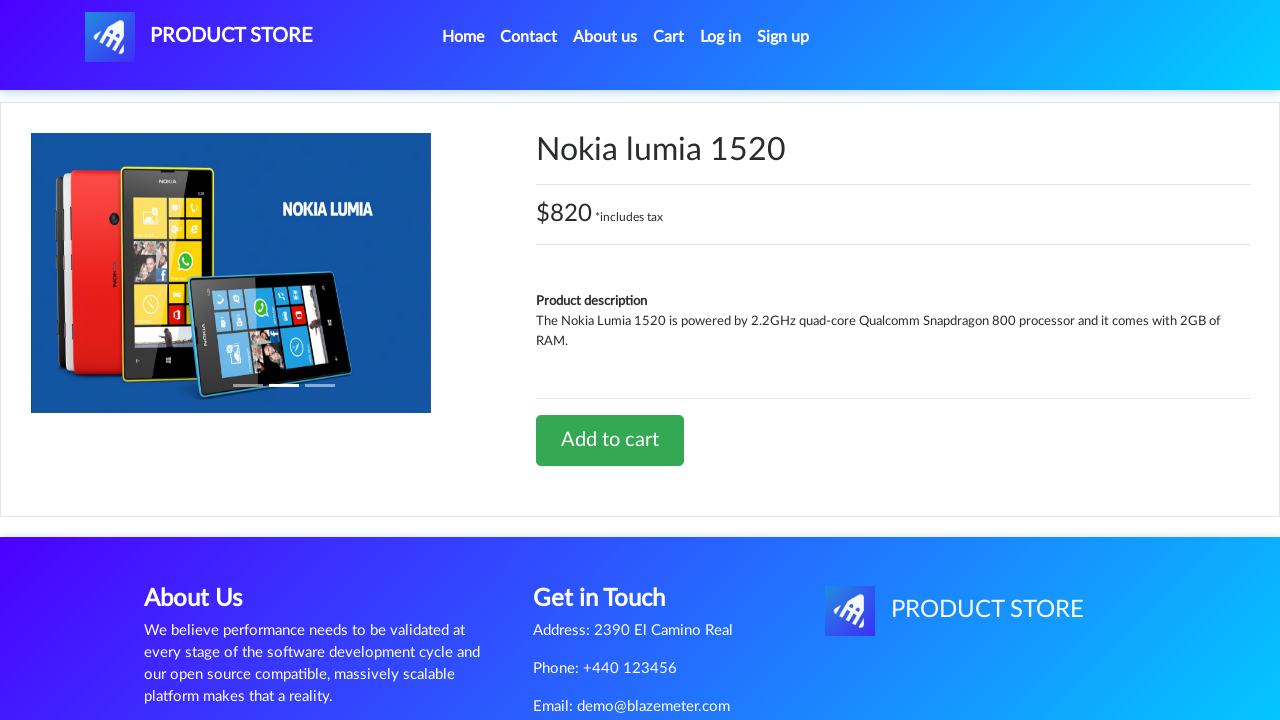

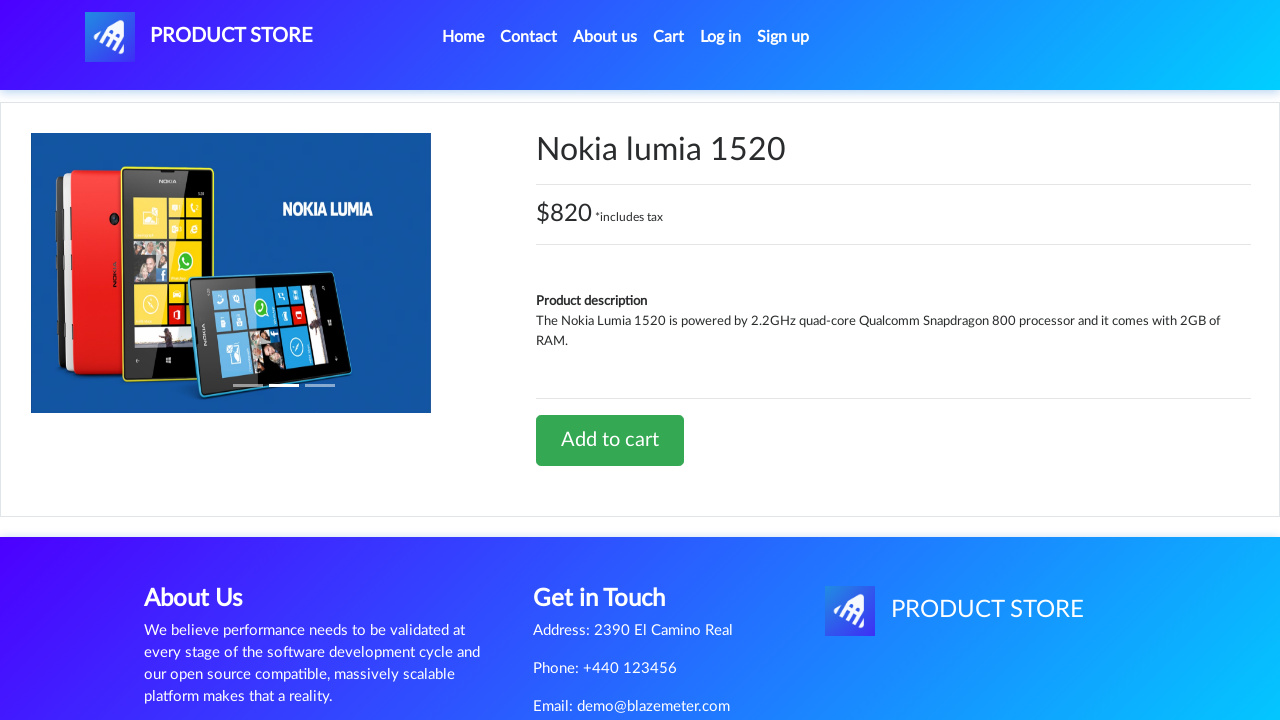